Tests a multi-step form flow by clicking a dynamically calculated link, then filling out a form with personal information (name, last name, city, country) and submitting it.

Starting URL: http://suninjuly.github.io/find_link_text

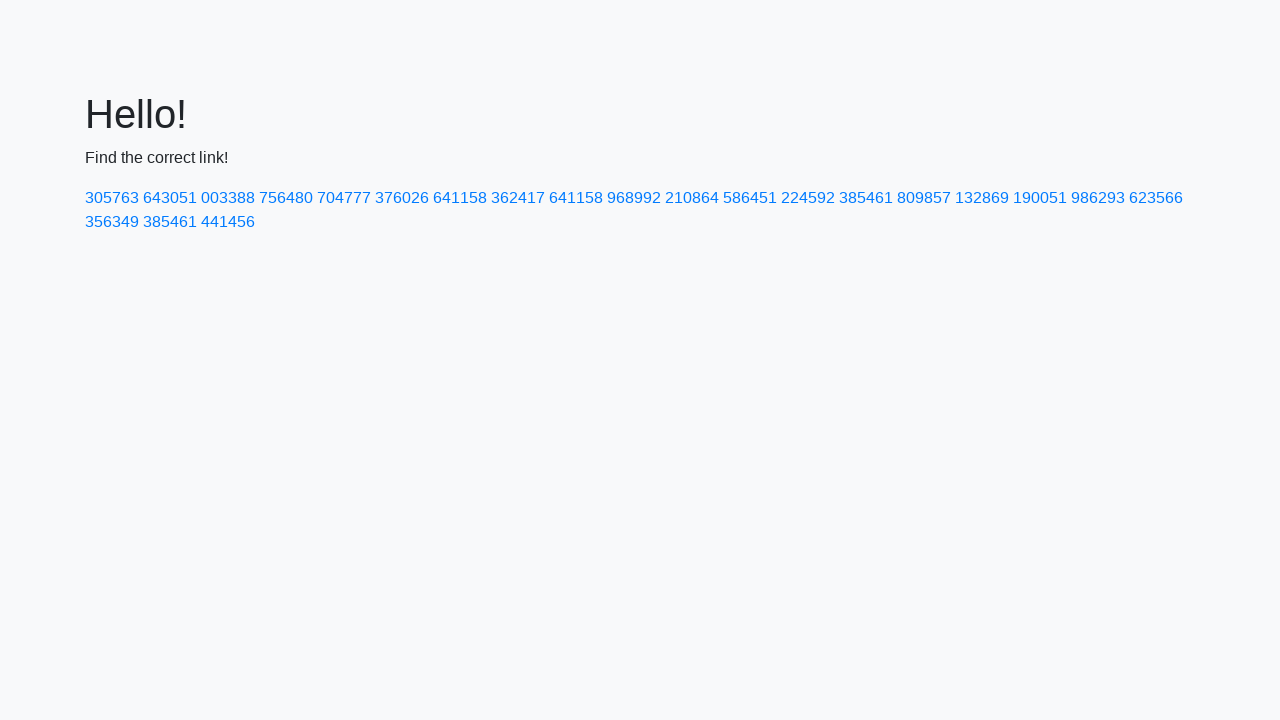

Clicked dynamically calculated link with text '224592' at (808, 198) on text=224592
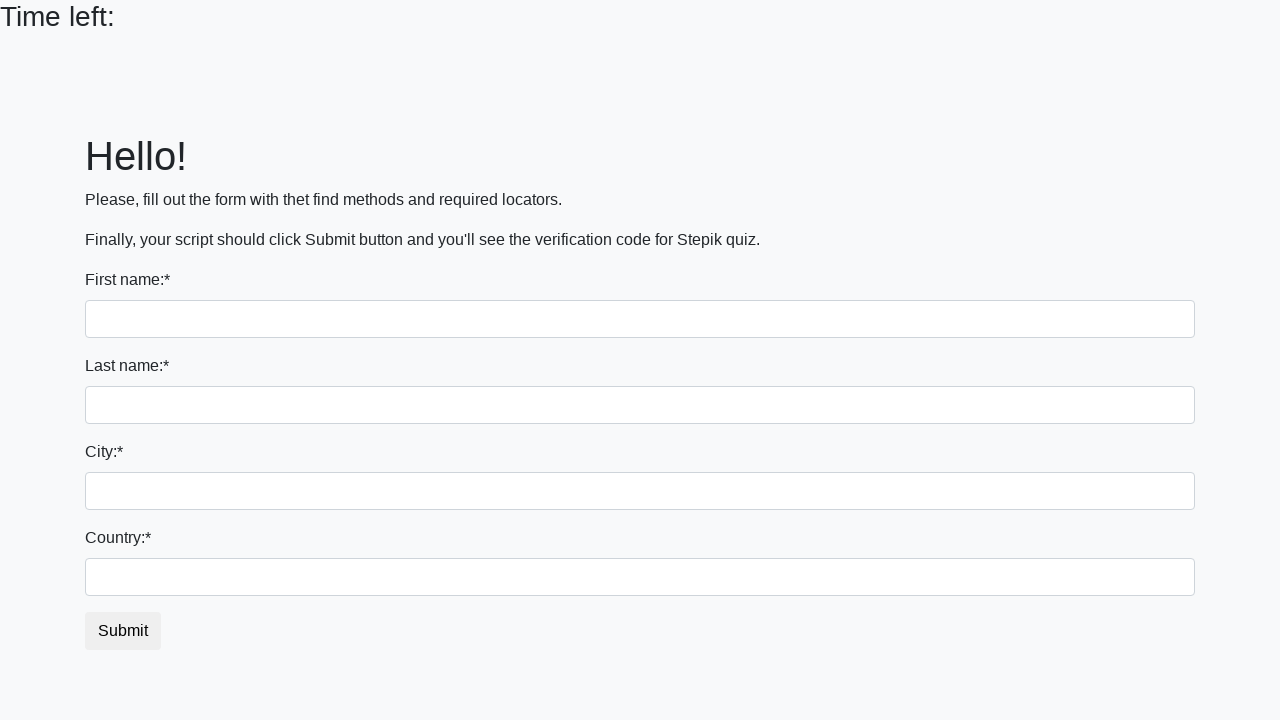

Filled first name field with 'Marcus' on input
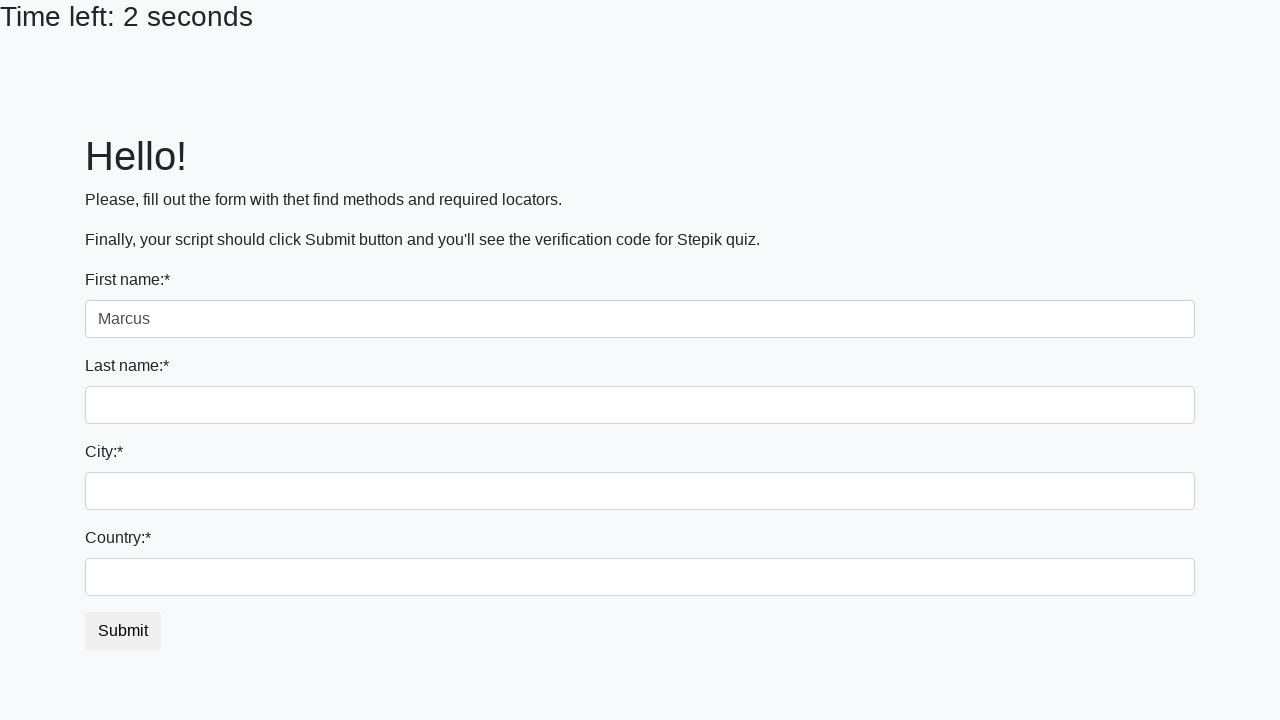

Filled last name field with 'Thompson' on input[name='last_name']
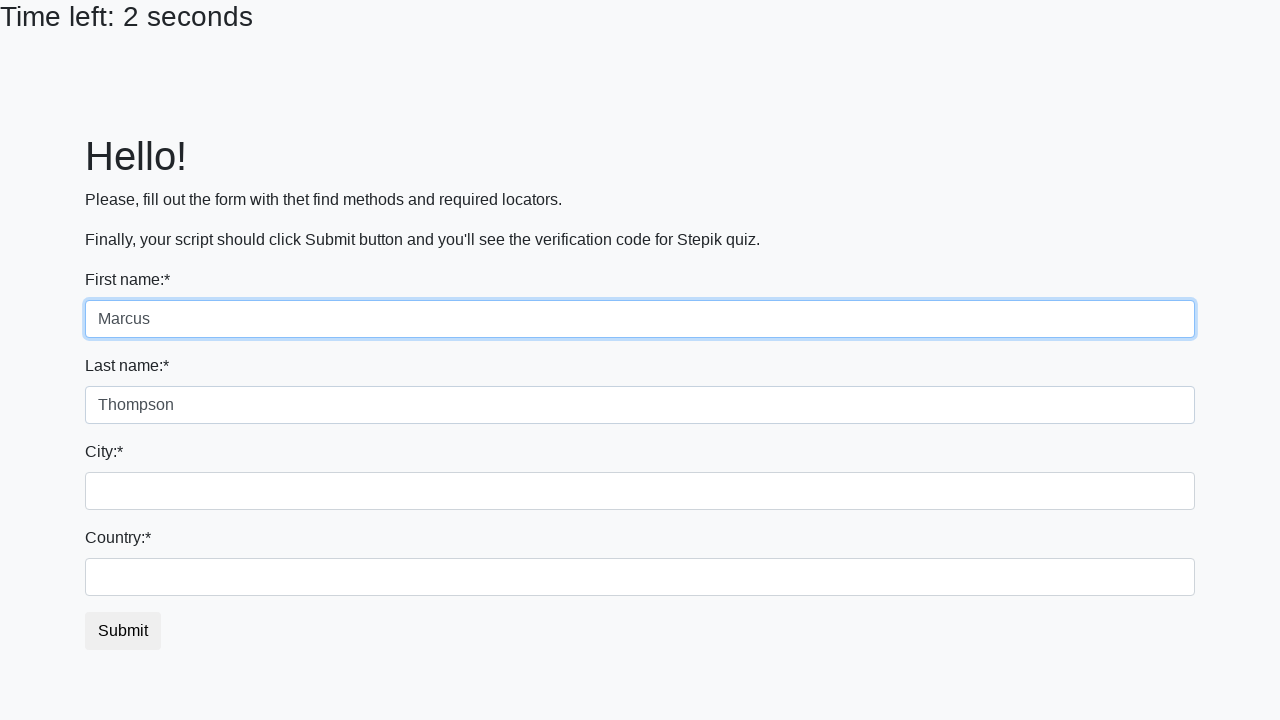

Filled city field with 'Berlin' on .form-control.city
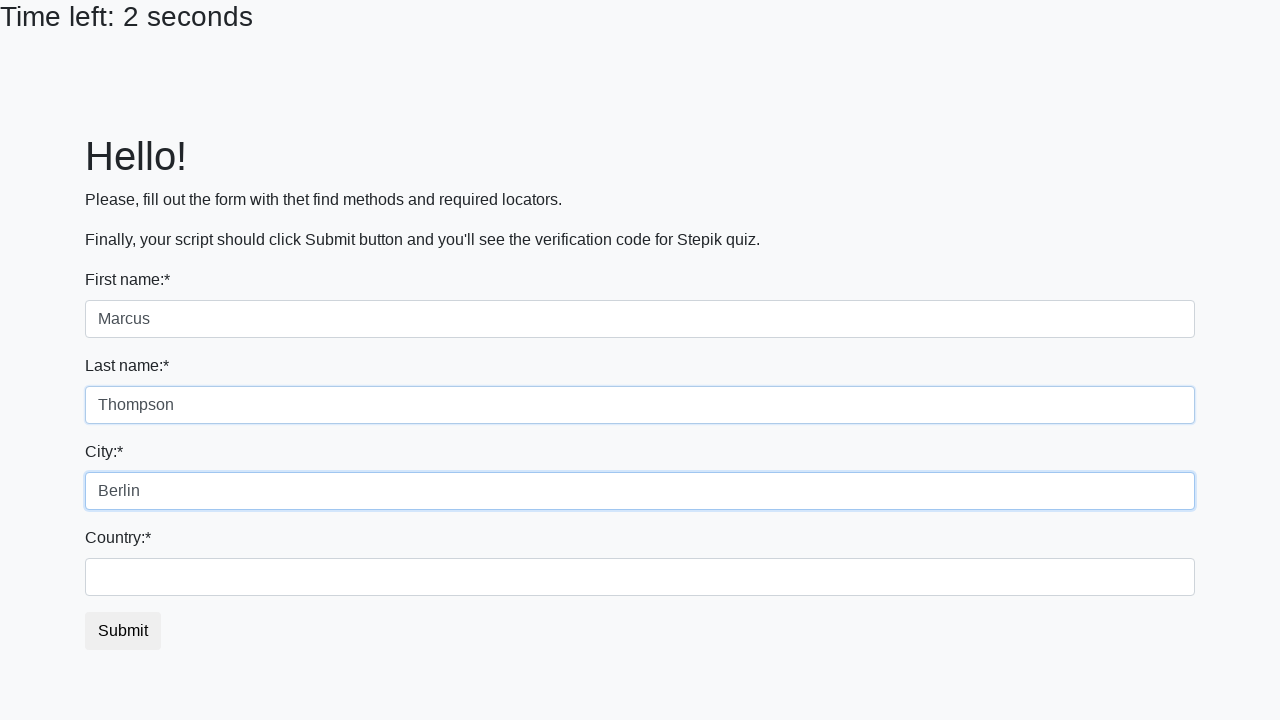

Filled country field with 'Germany' on #country
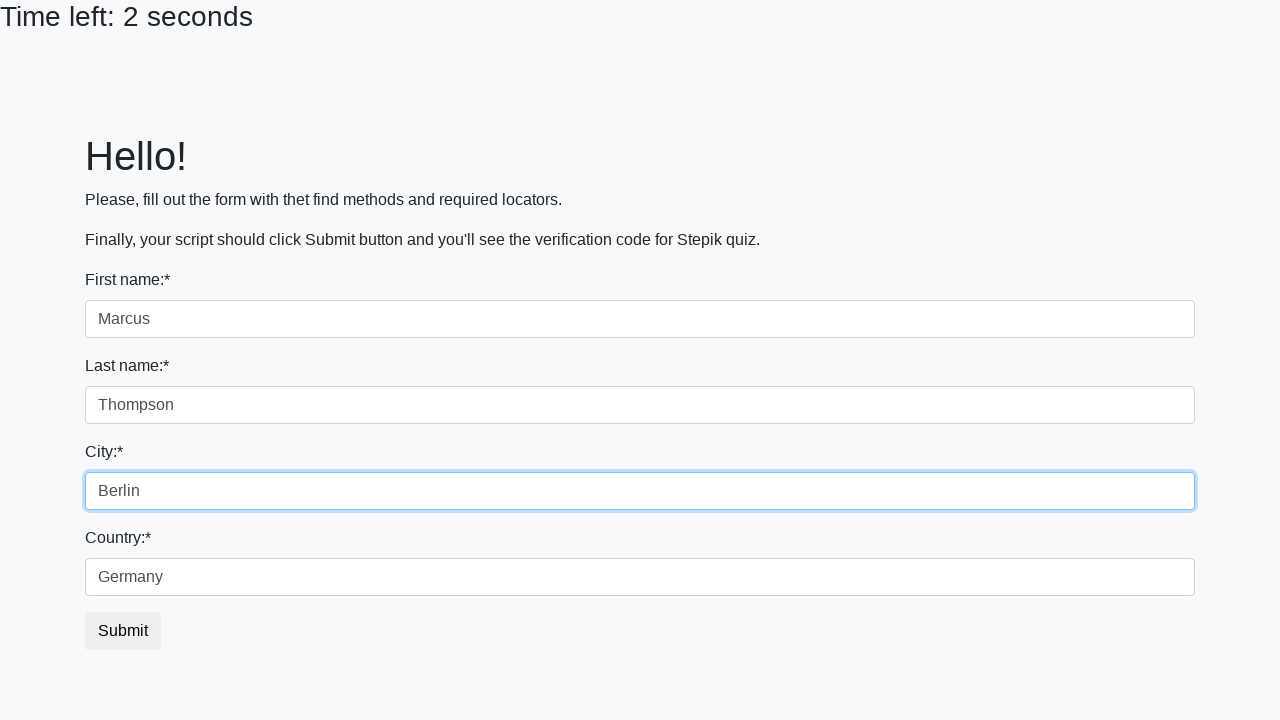

Clicked submit button to complete form submission at (123, 631) on button.btn
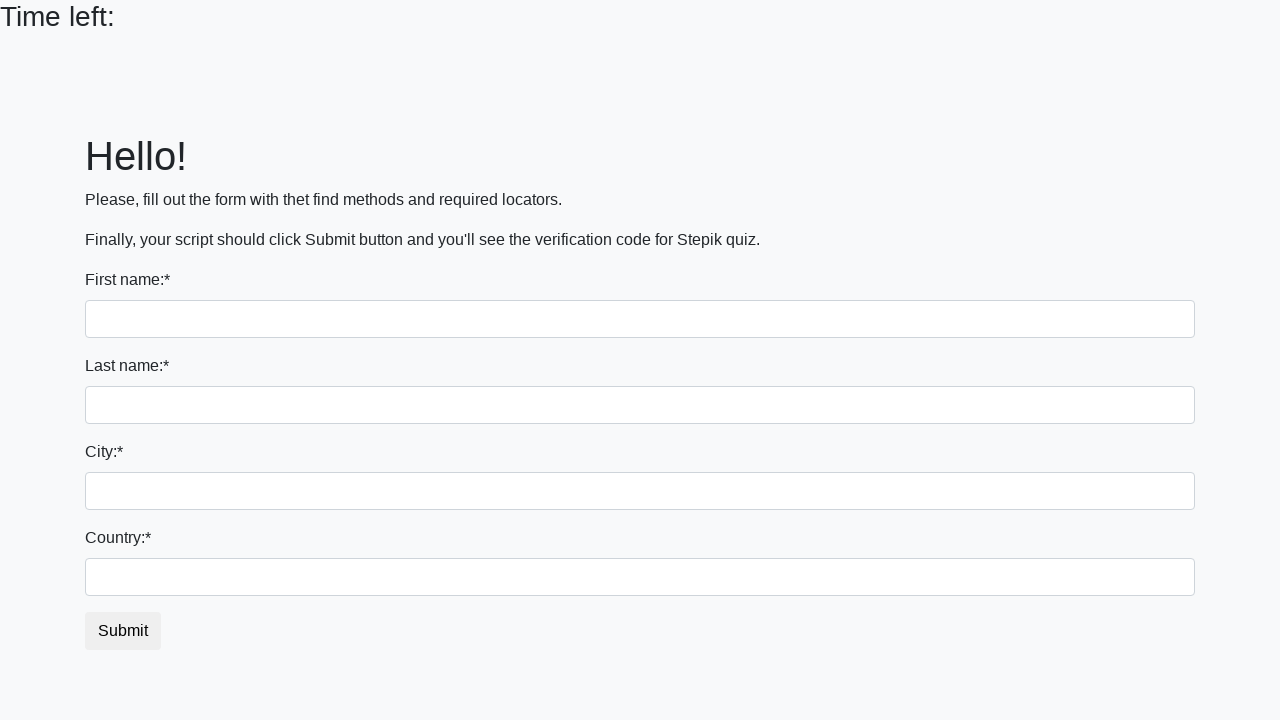

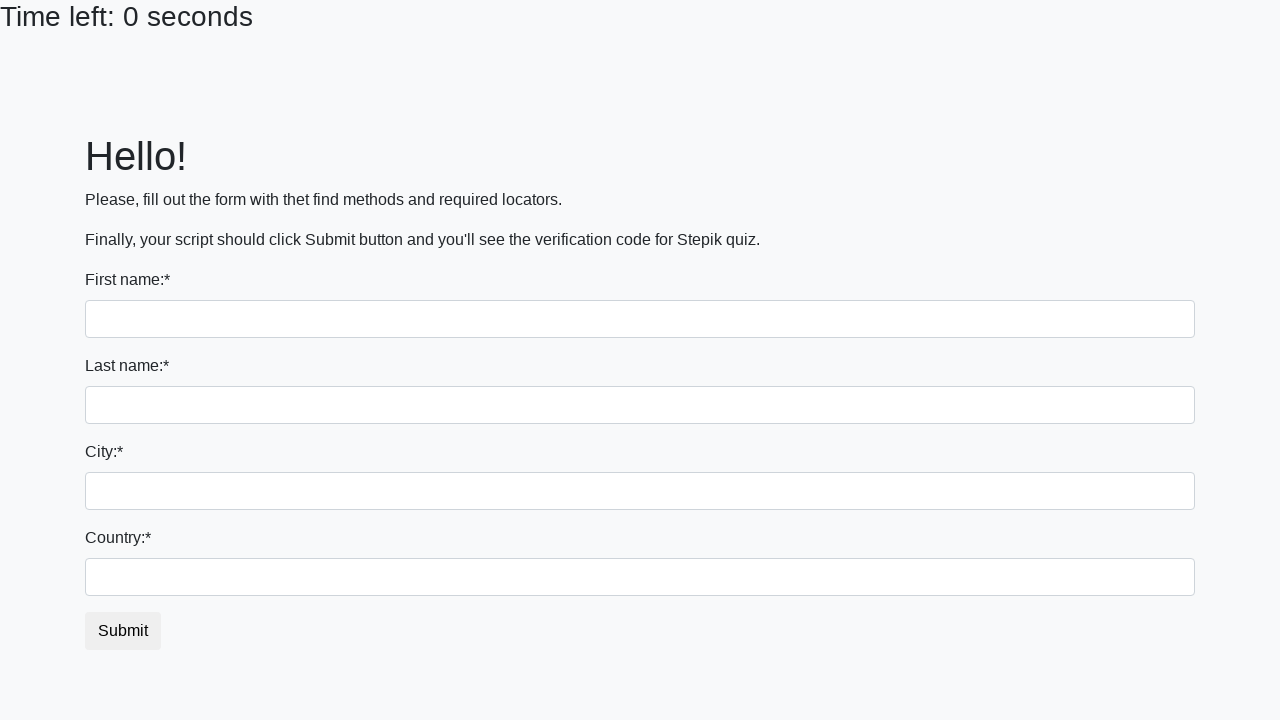